Tests shopping cart functionality by adding two products (Samsung Galaxy S6 and Nokia Lumia 1520) to the cart and verifying the total price is calculated correctly.

Starting URL: https://demoblaze.com/

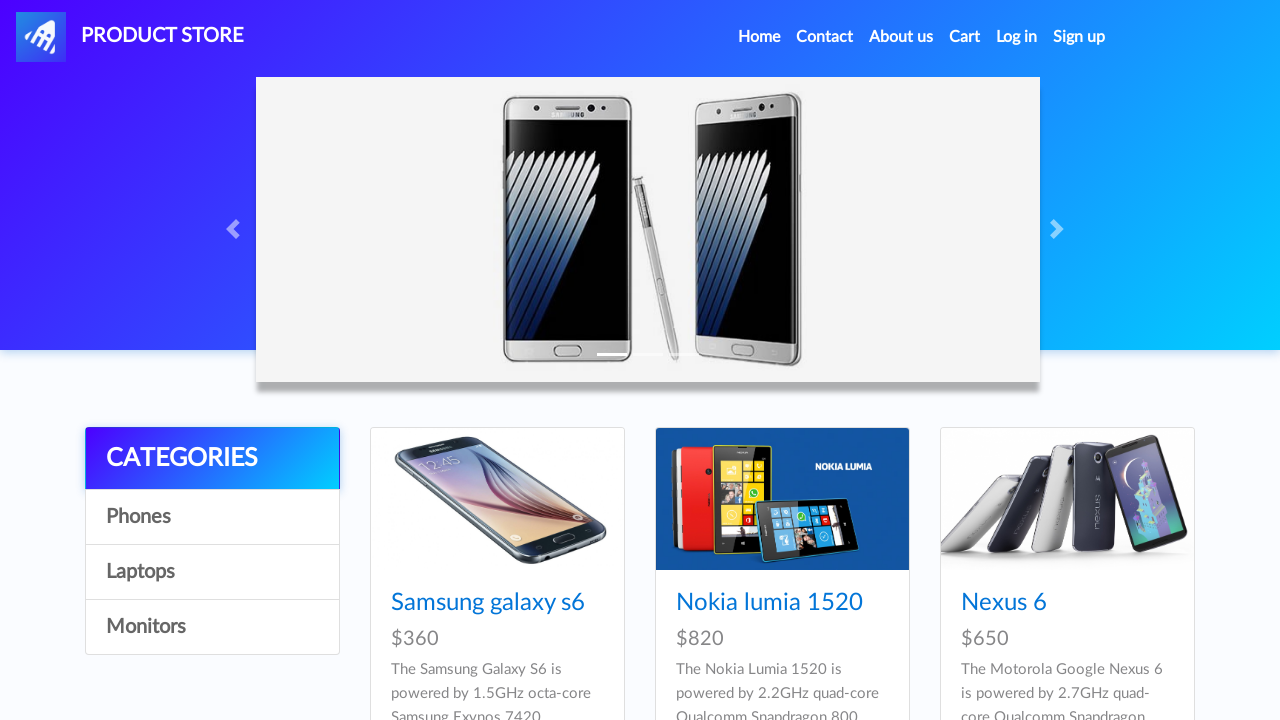

Clicked on Samsung Galaxy S6 product at (488, 603) on a:has-text("Samsung galaxy s6")
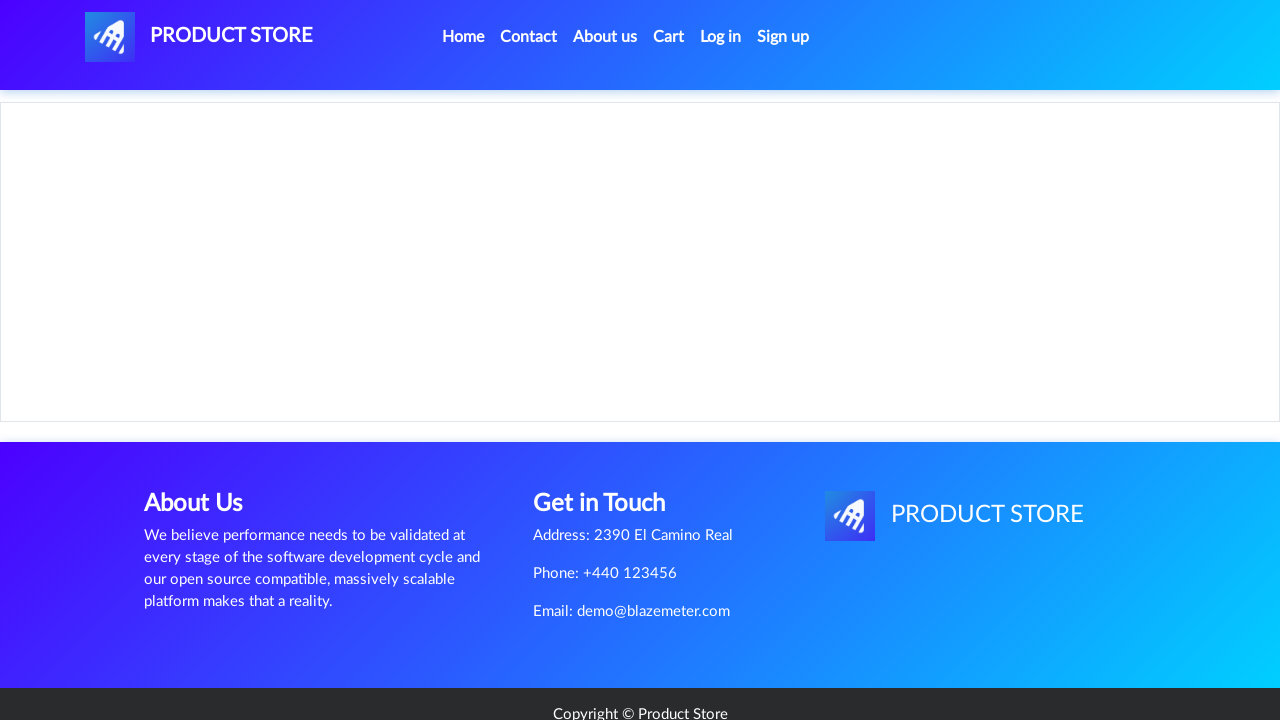

Set up dialog handler for product added alert
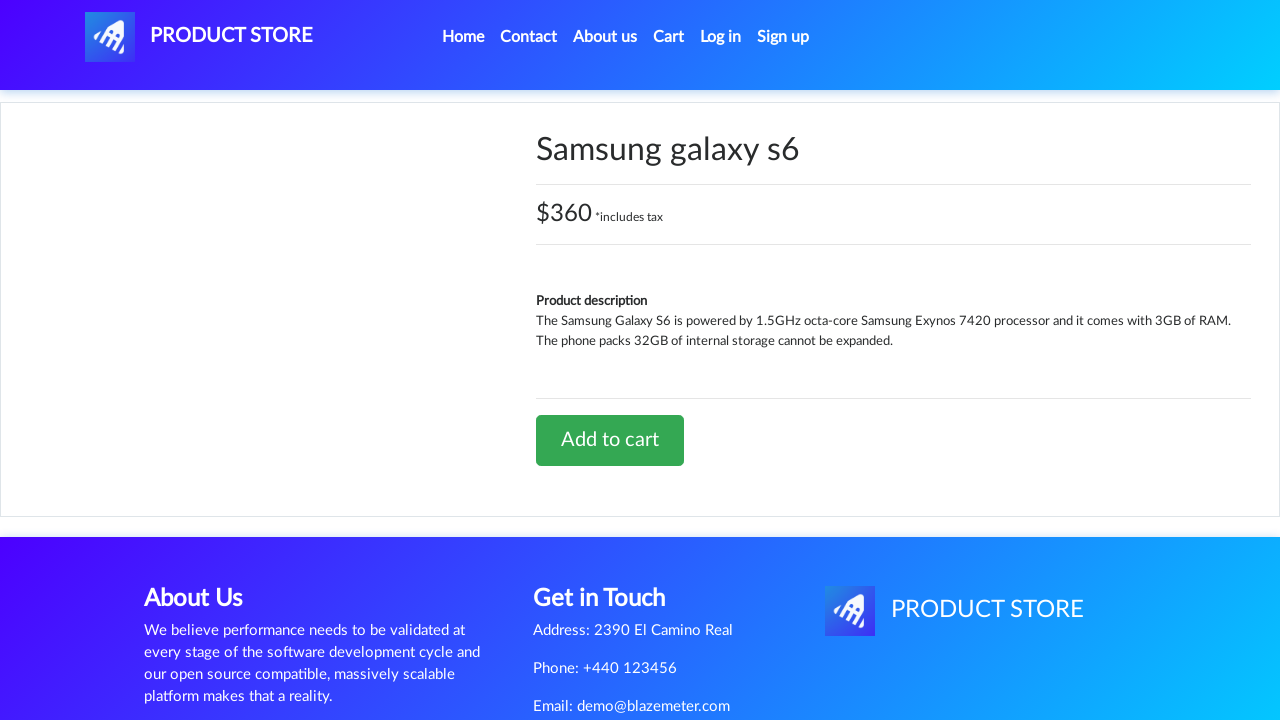

Clicked Add to cart button for Samsung Galaxy S6 at (610, 440) on text=Add to cart
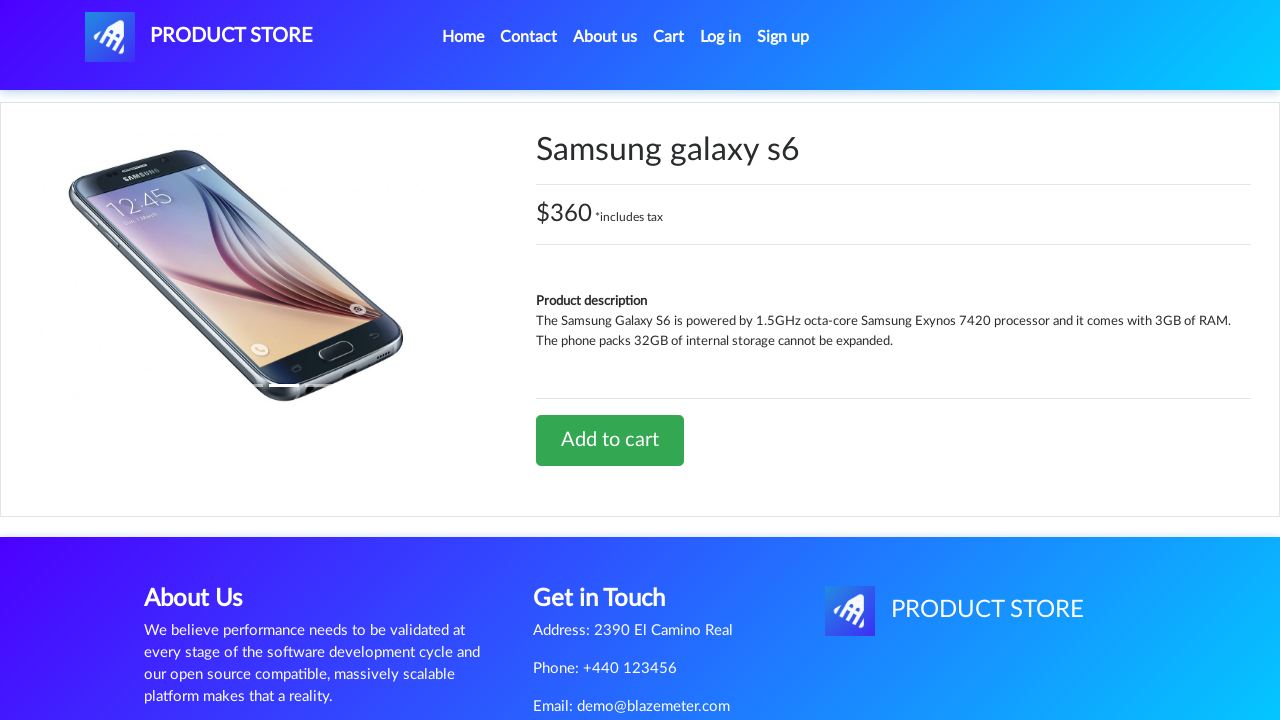

Waited for product added dialog to be handled
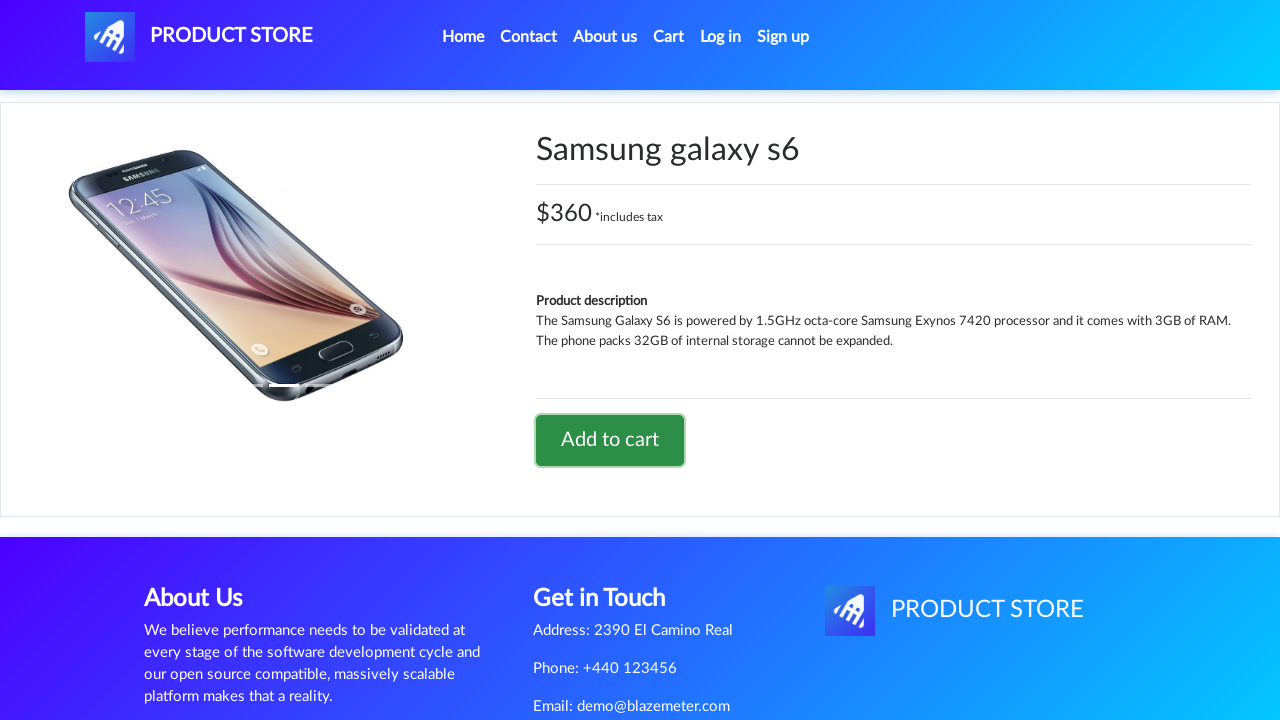

Clicked Home to return to product listing at (463, 37) on text=Home (current)
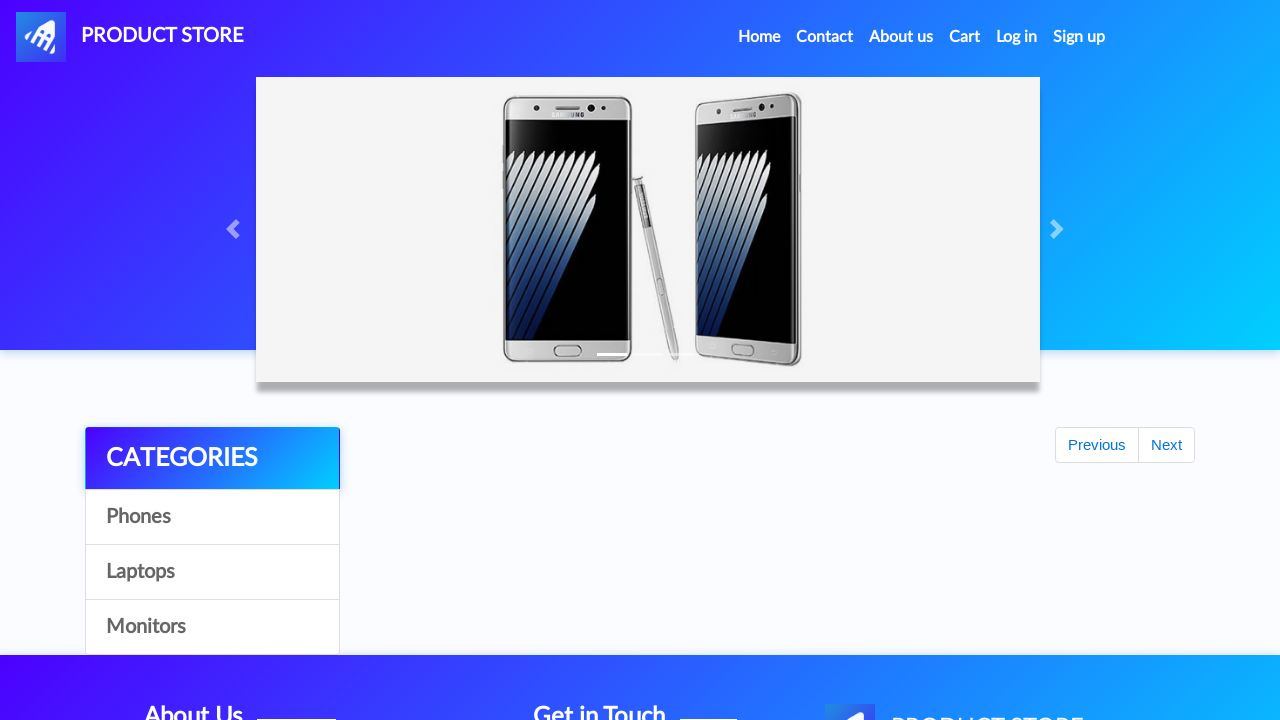

Clicked on Nokia Lumia 1520 product at (769, 603) on a:has-text("Nokia lumia 1520")
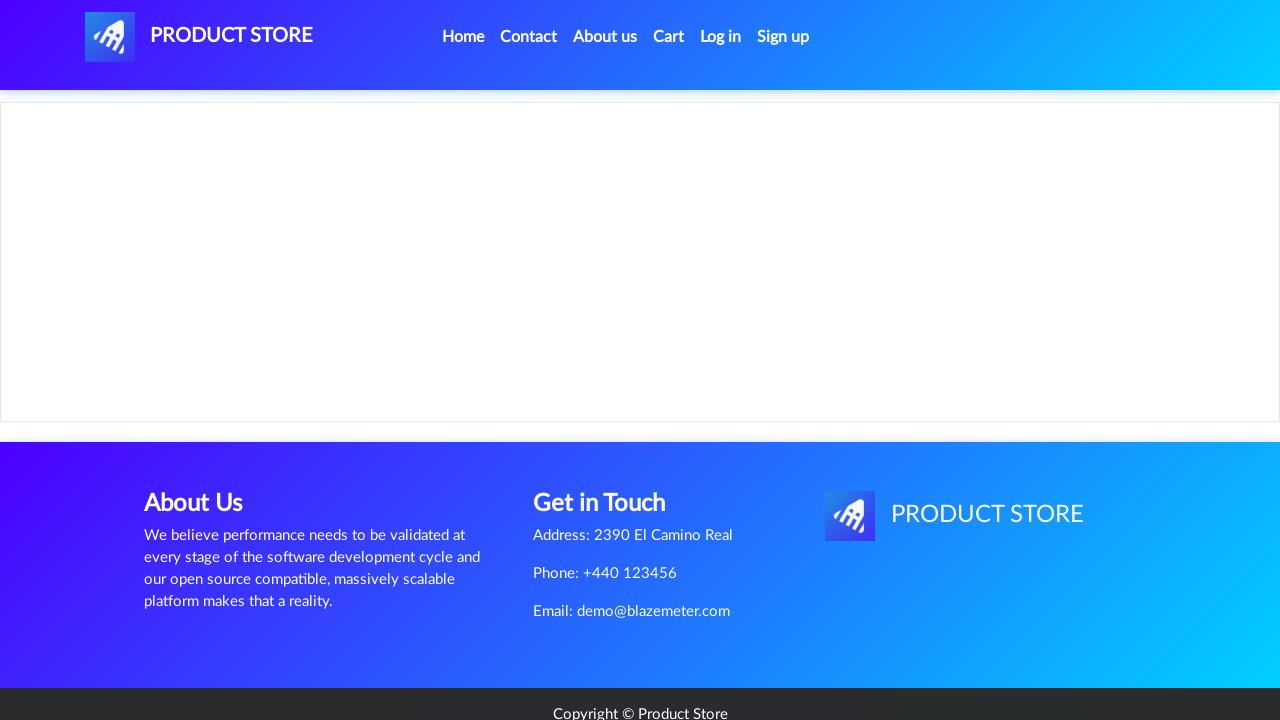

Set up dialog handler for second product added alert
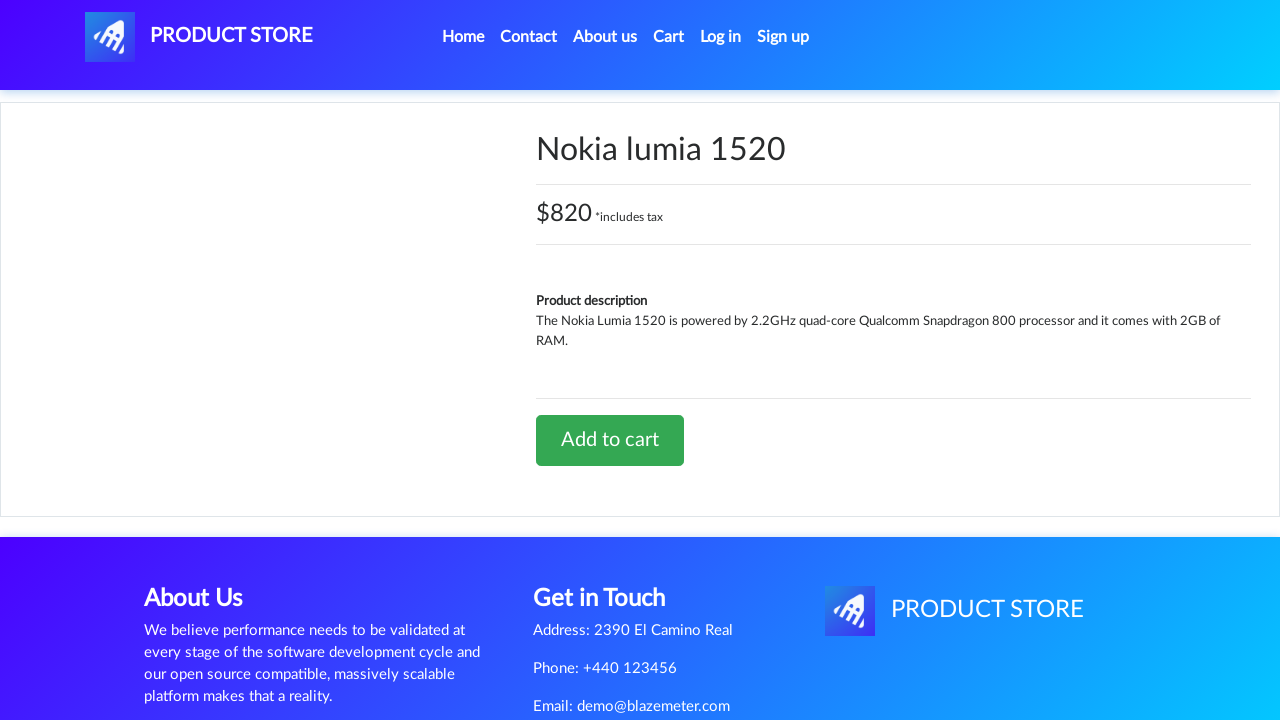

Clicked Add to cart button for Nokia Lumia 1520 at (610, 440) on text=Add to cart
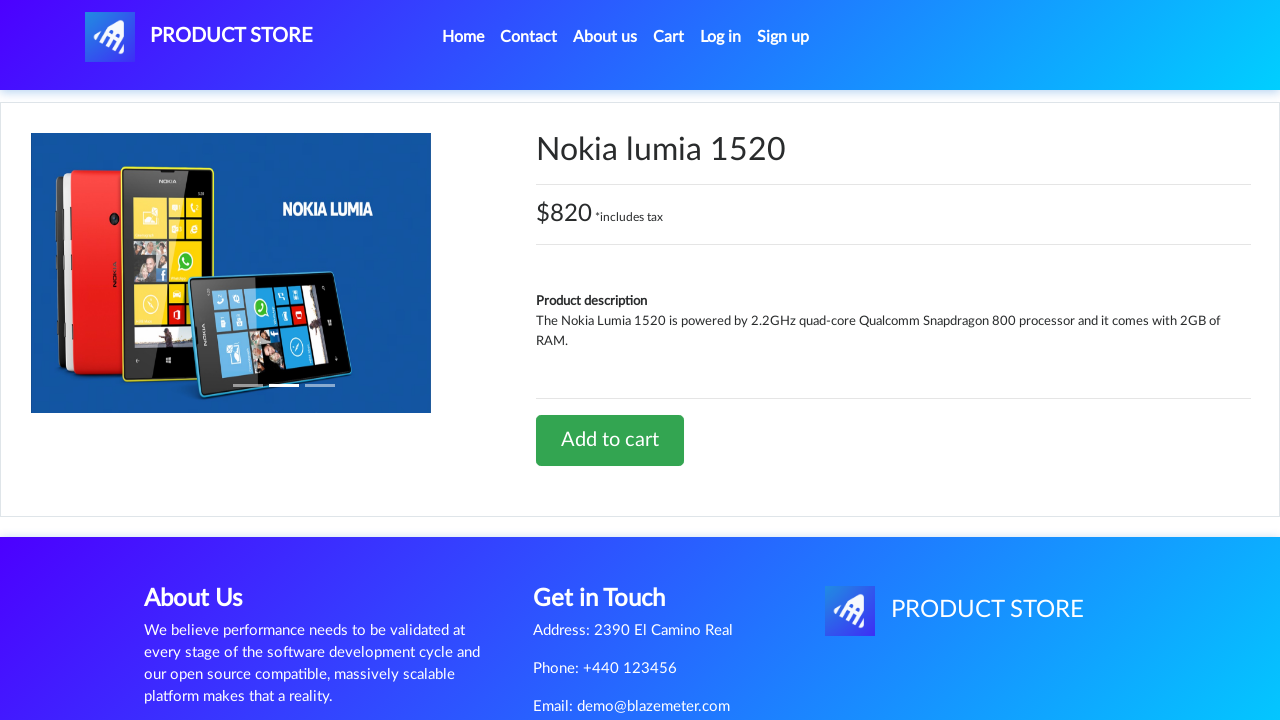

Waited for second product added dialog to be handled
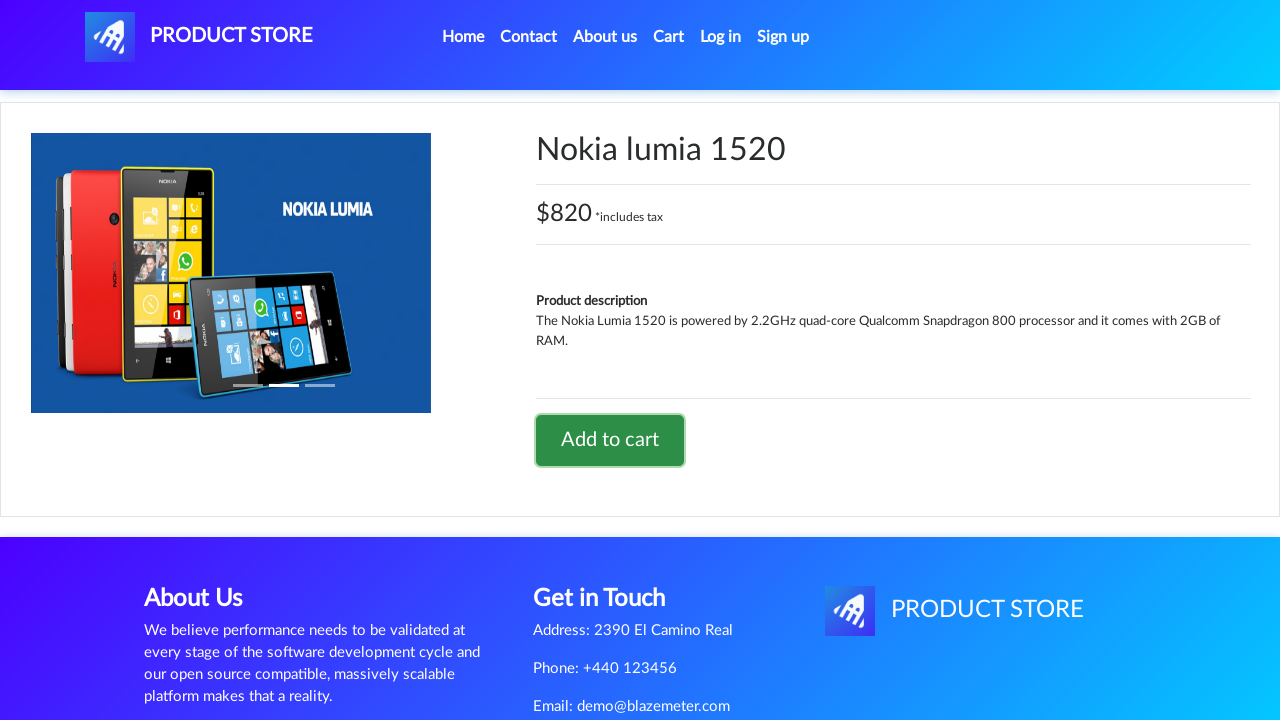

Clicked on cart icon to navigate to shopping cart at (669, 37) on #cartur
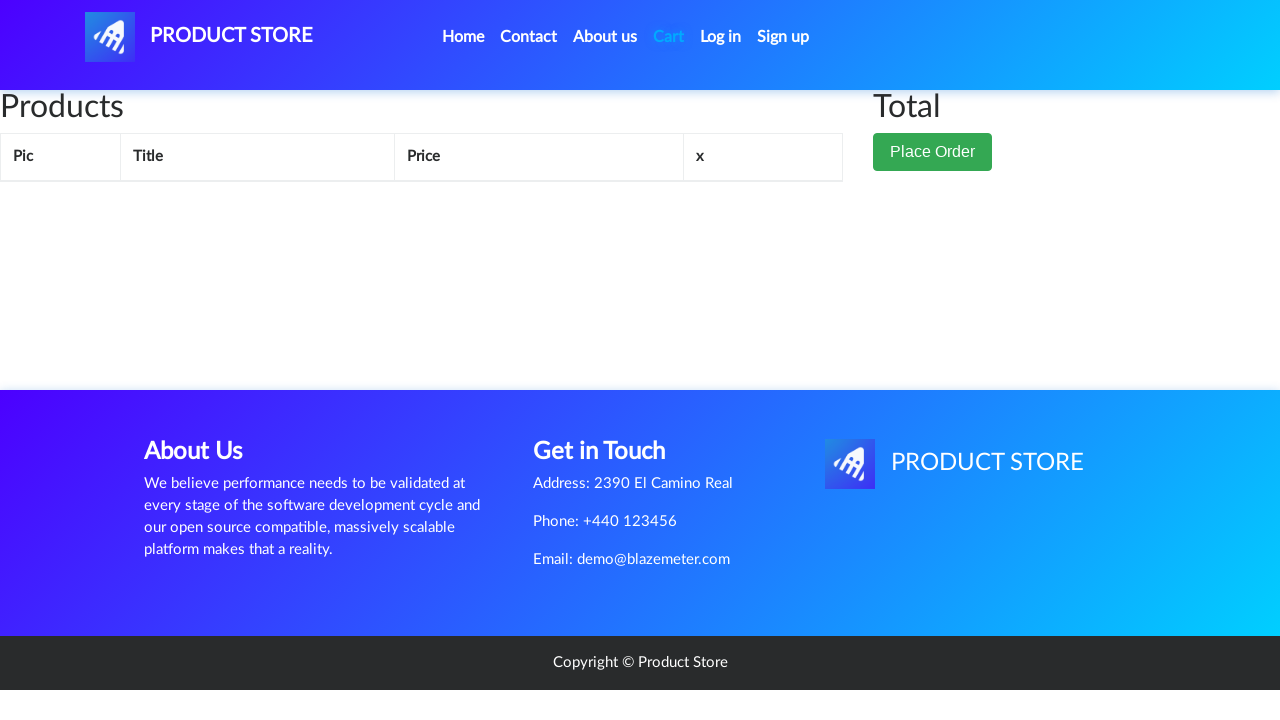

Cart total element loaded and ready for verification
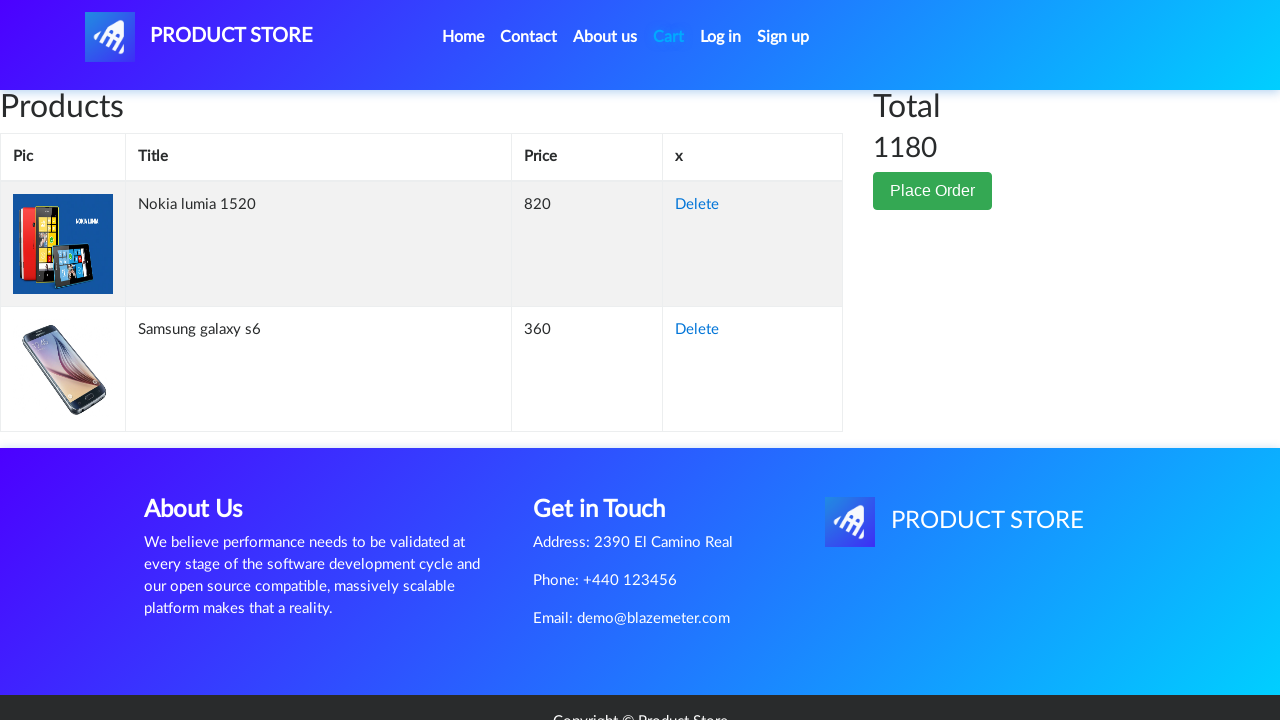

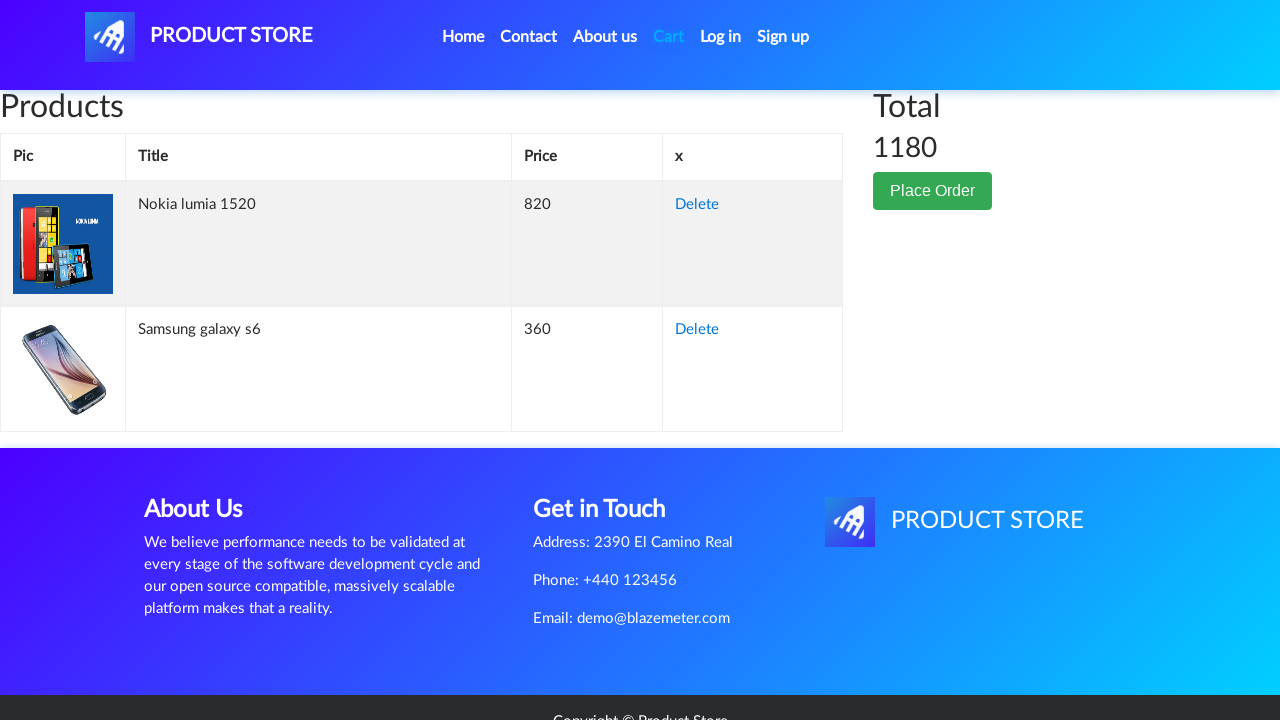